Navigates to a Brazilian investment fund page and verifies that the navbar brand logo element is present

Starting URL: https://statusinvest.com.br/fundos-imobiliarios/knri11

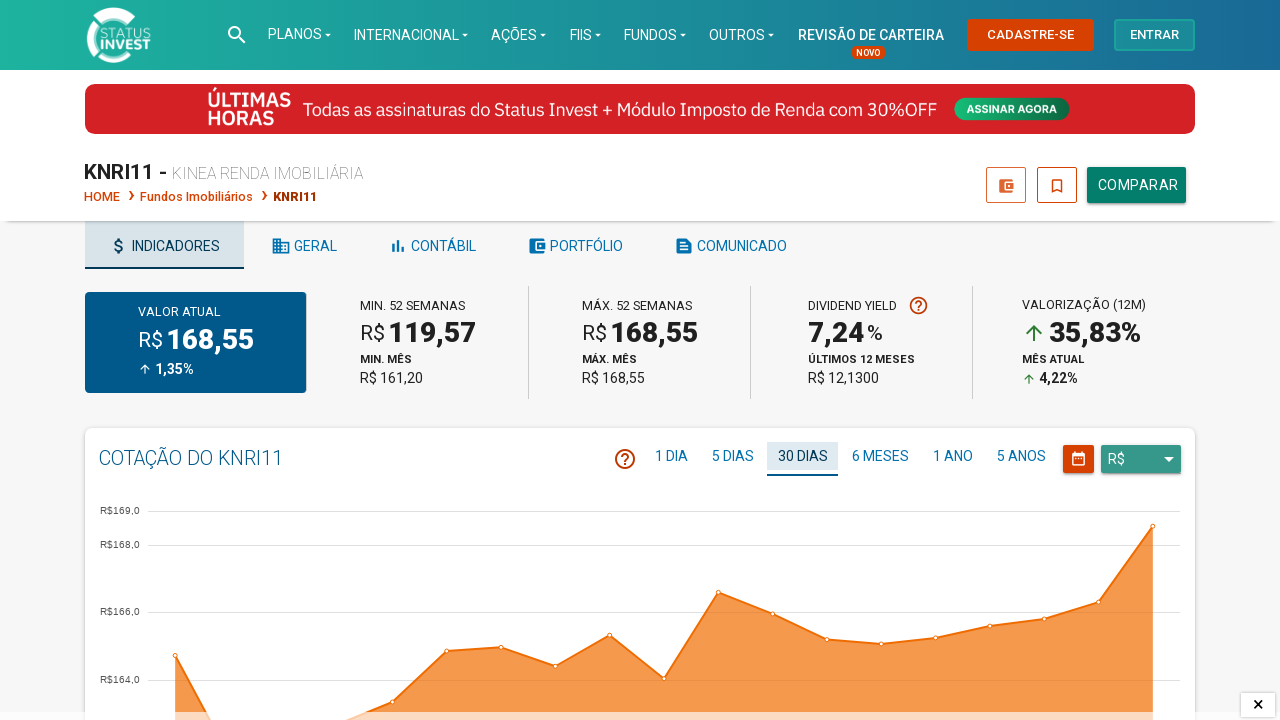

Navigated to StatusInvest KNRI11 fund page
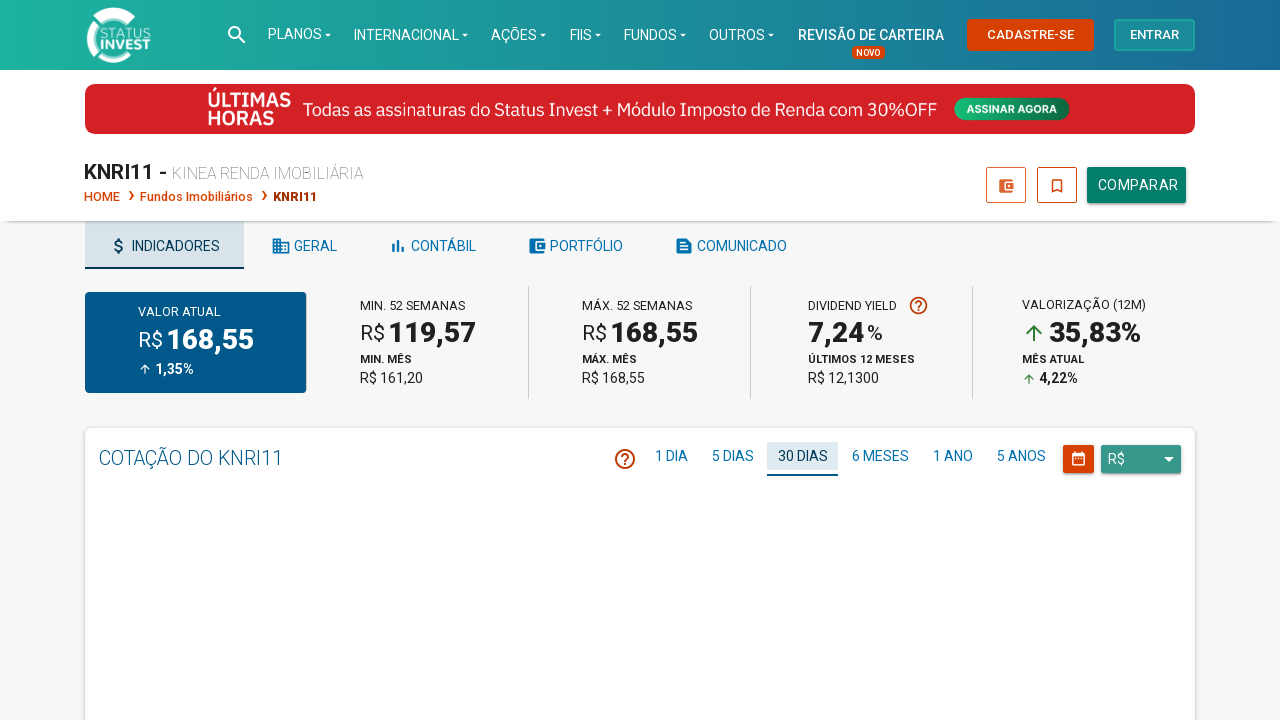

Navbar brand element is present
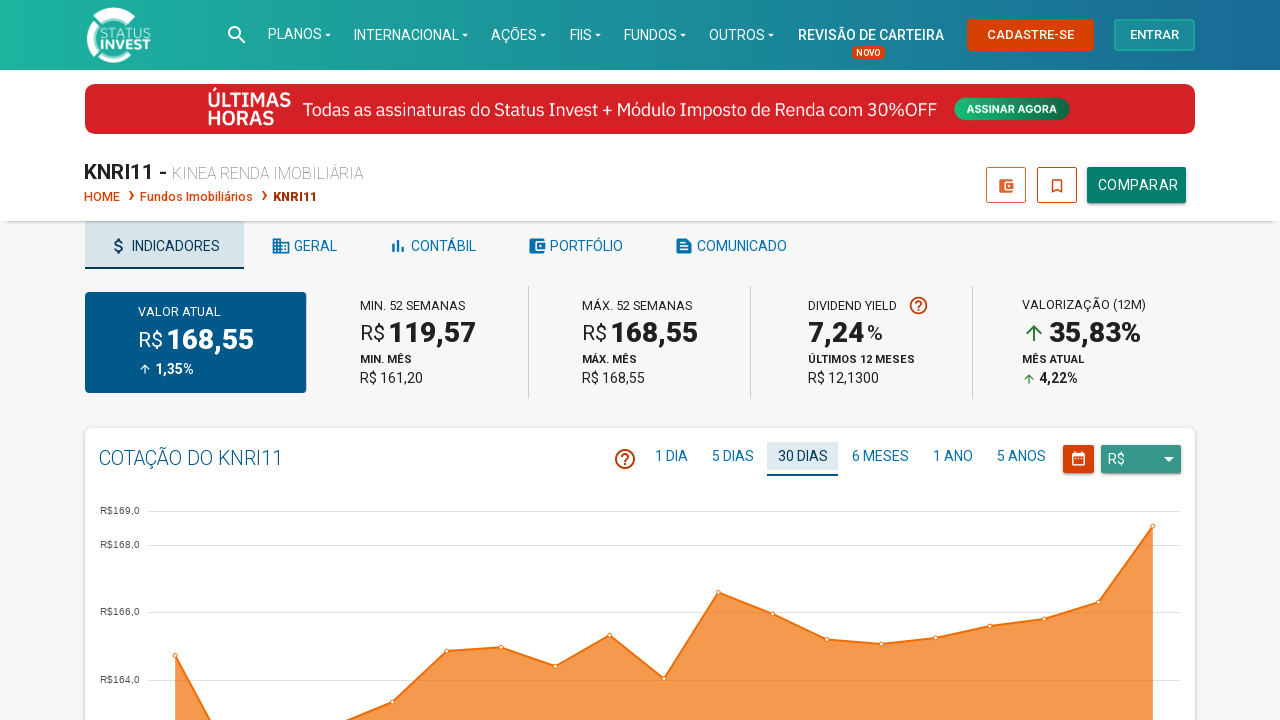

Navbar brand logo image element is present
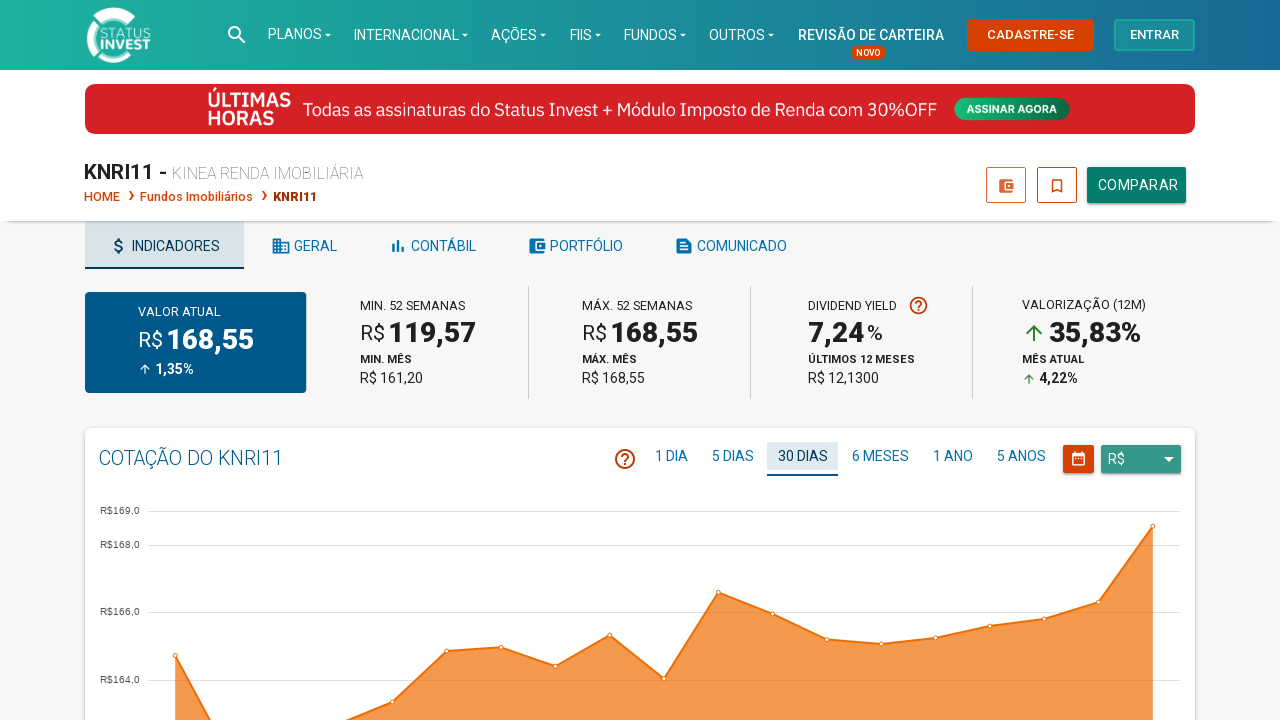

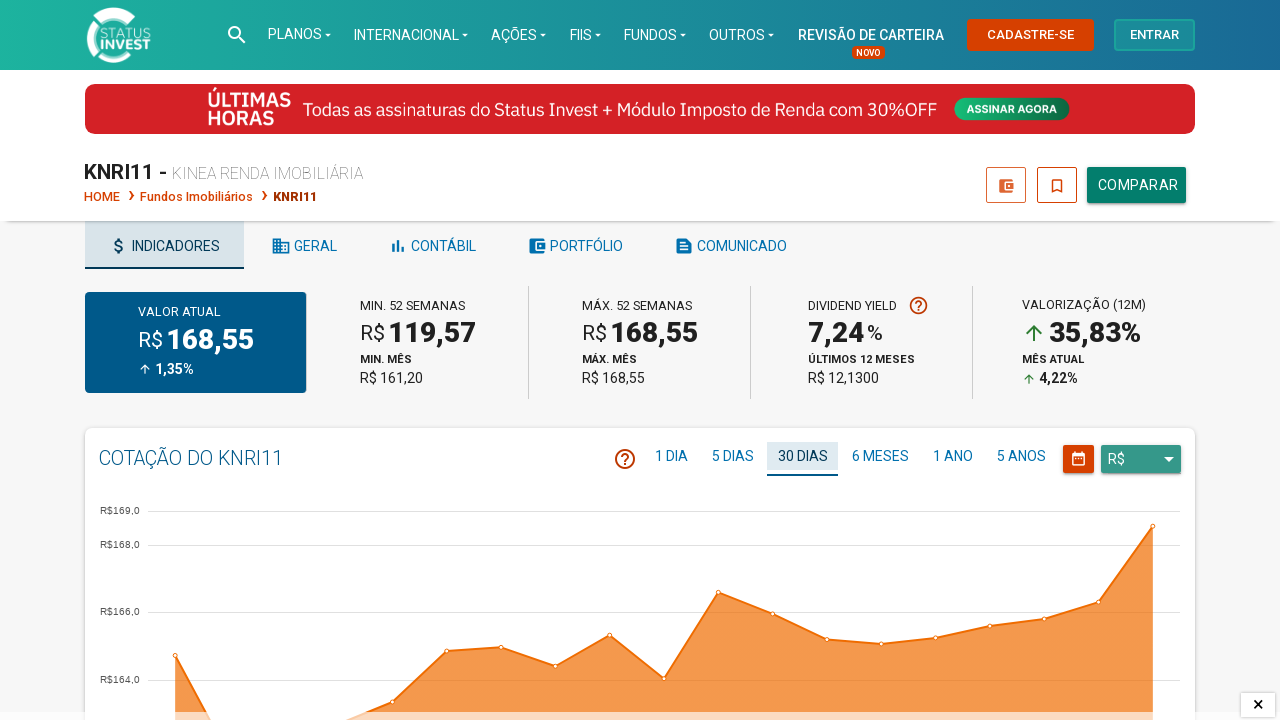